Tests adding multiple todo items to the list by filling the input field and pressing Enter, then verifying the items appear in the list

Starting URL: https://demo.playwright.dev/todomvc

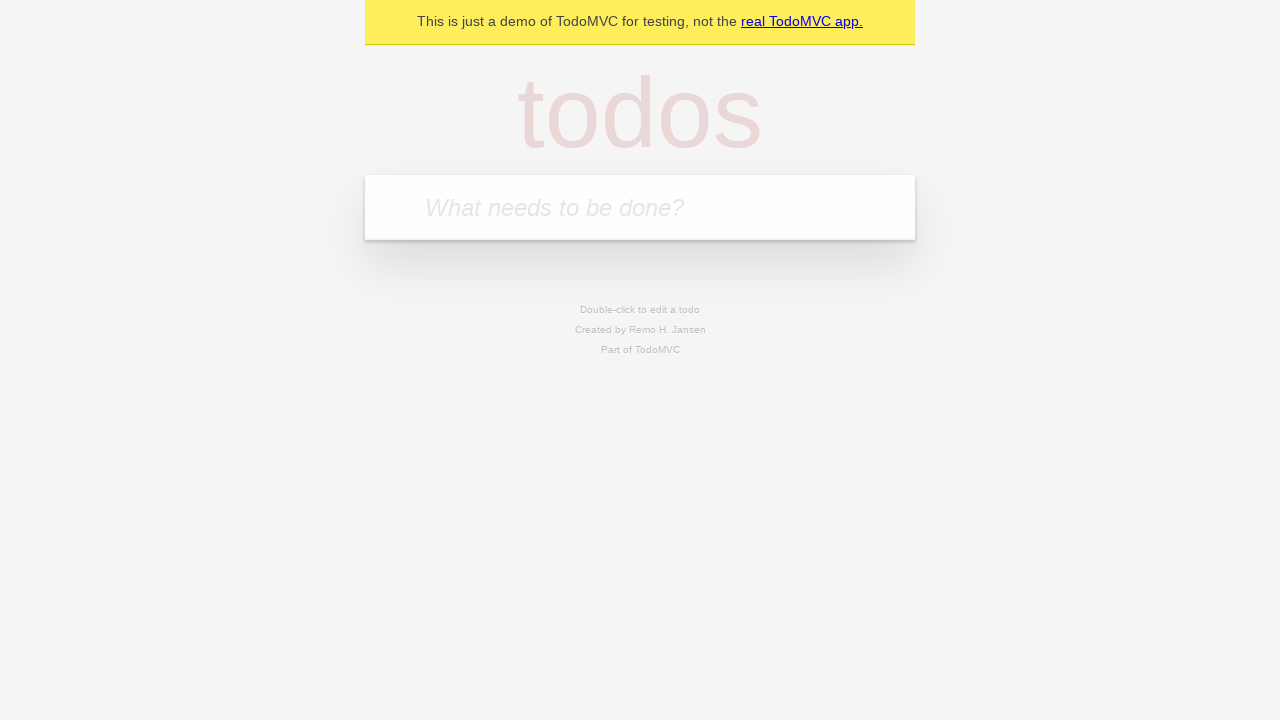

Located the todo input field with placeholder 'What needs to be done?'
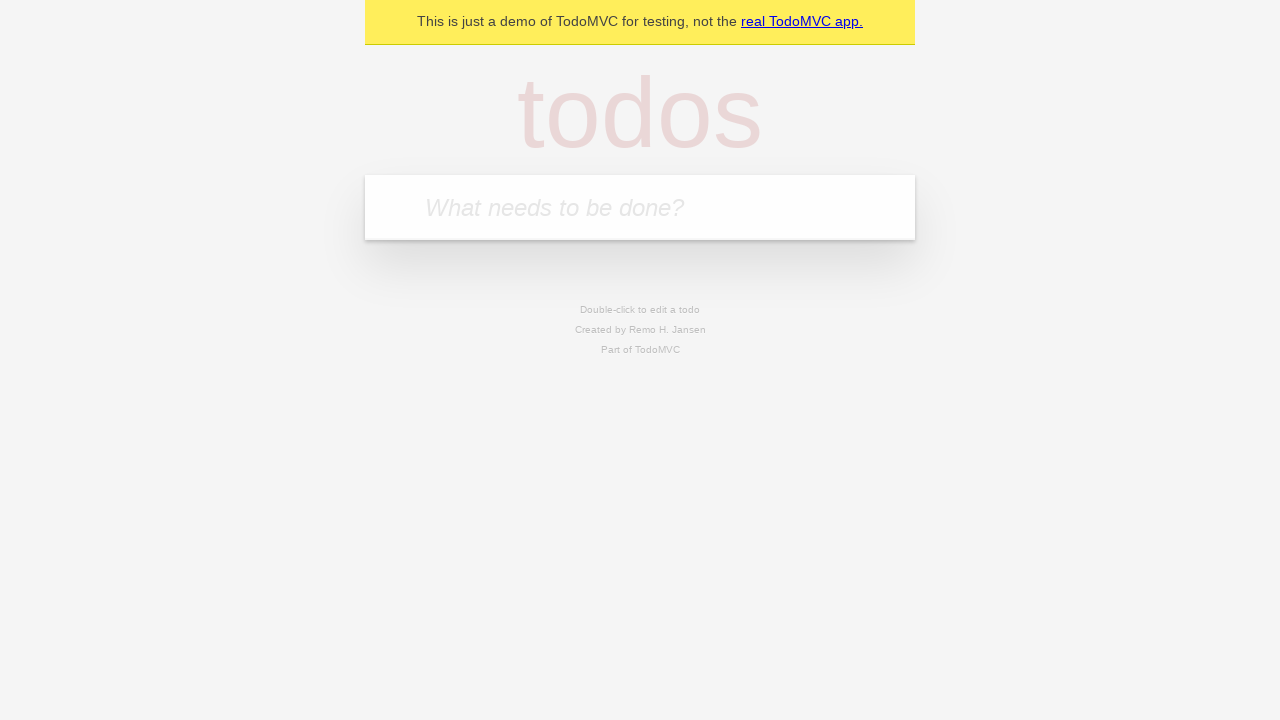

Filled todo input with 'buy some cheese' on internal:attr=[placeholder="What needs to be done?"i]
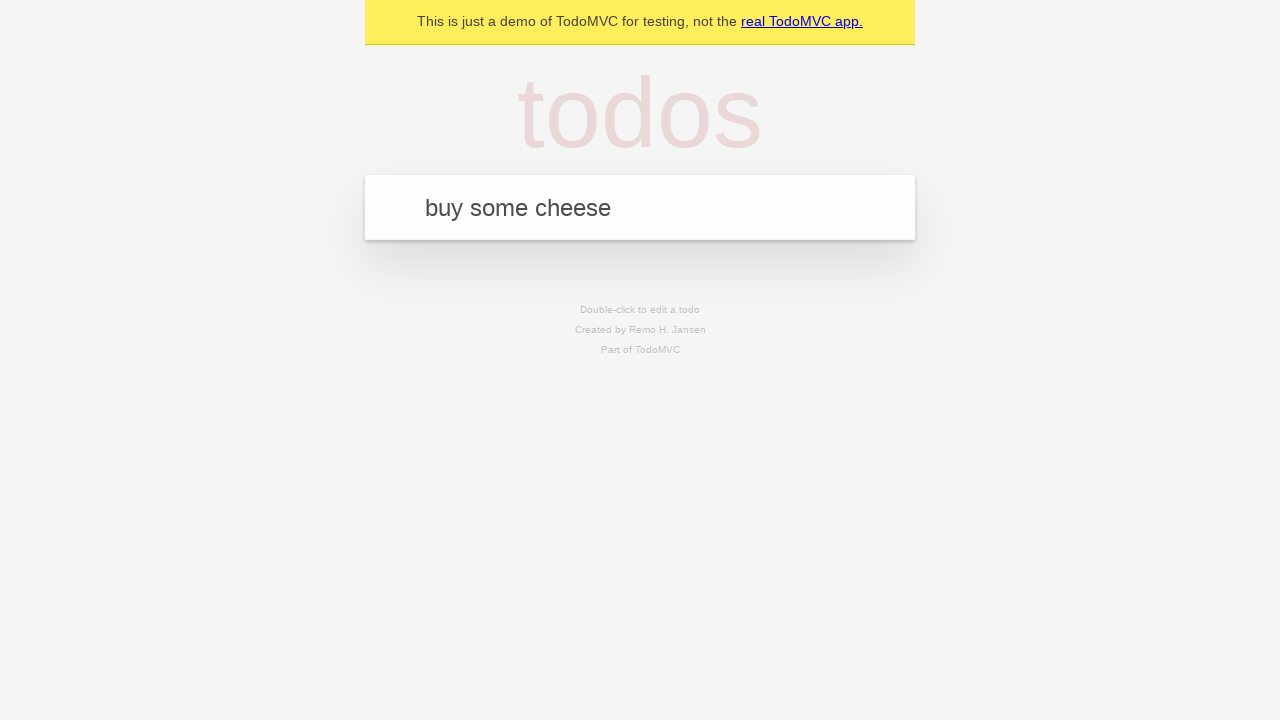

Pressed Enter to create first todo item on internal:attr=[placeholder="What needs to be done?"i]
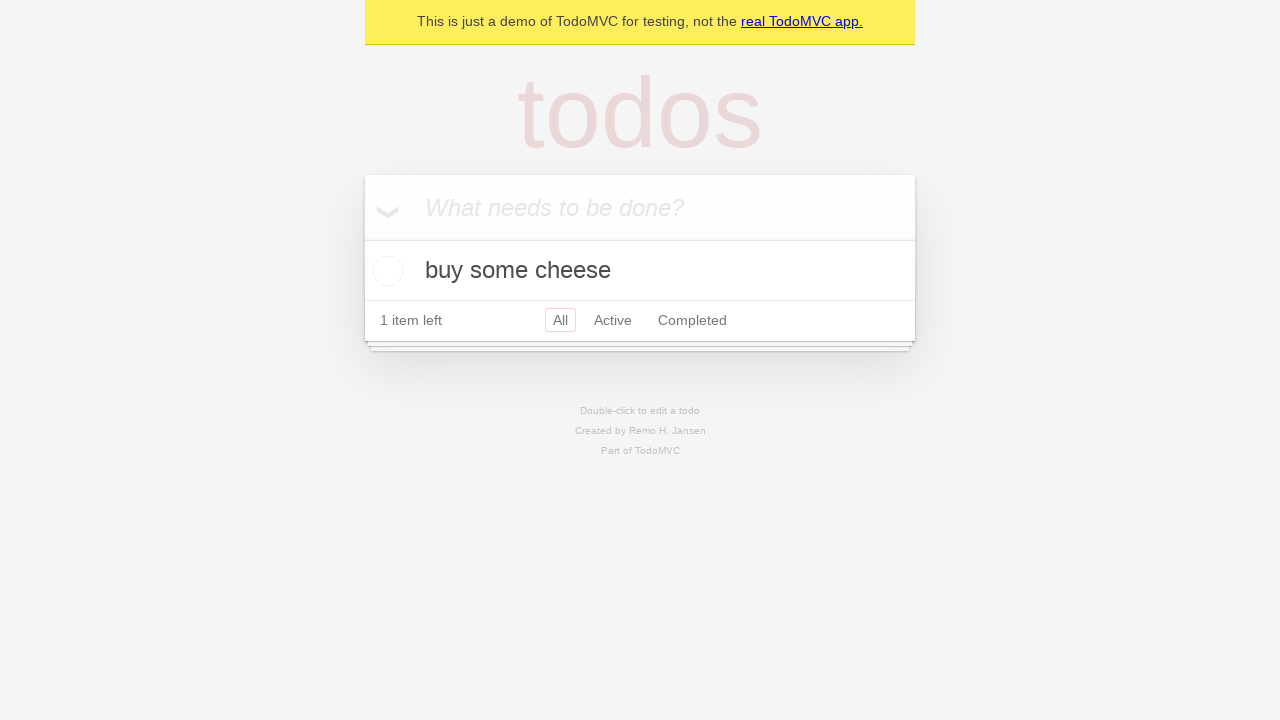

First todo item appeared in the list
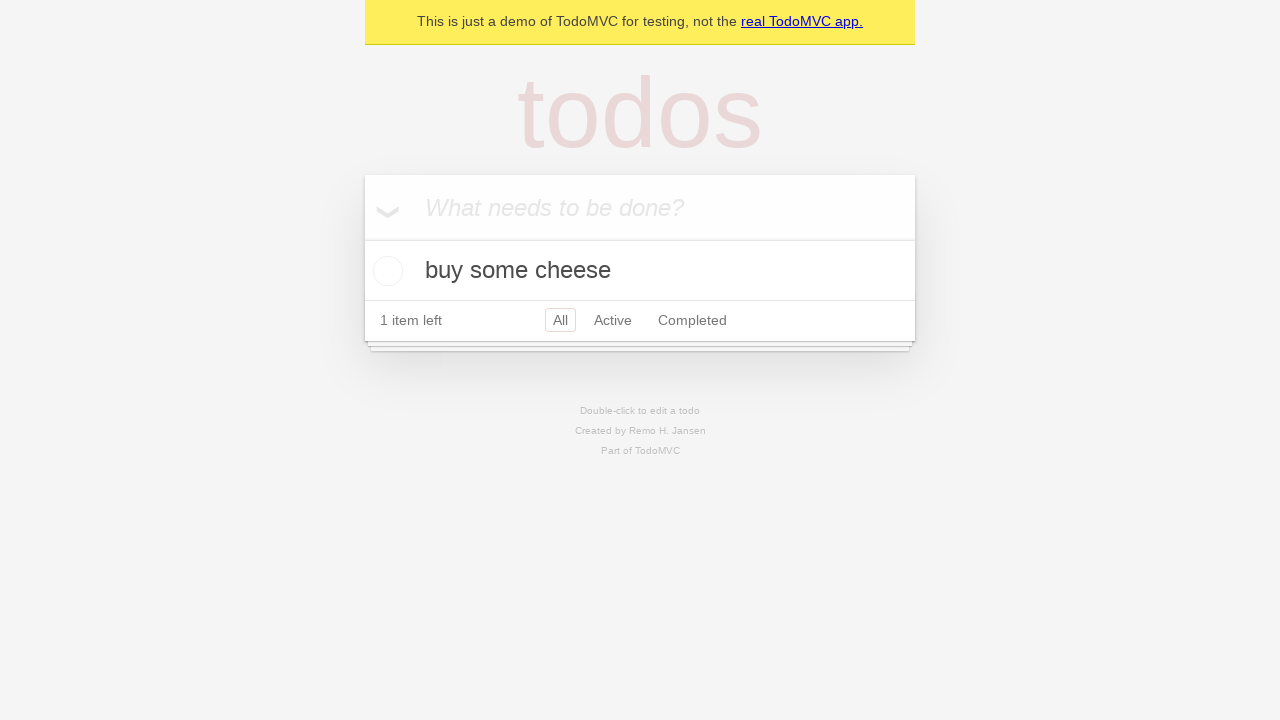

Filled todo input with 'feed the cat' on internal:attr=[placeholder="What needs to be done?"i]
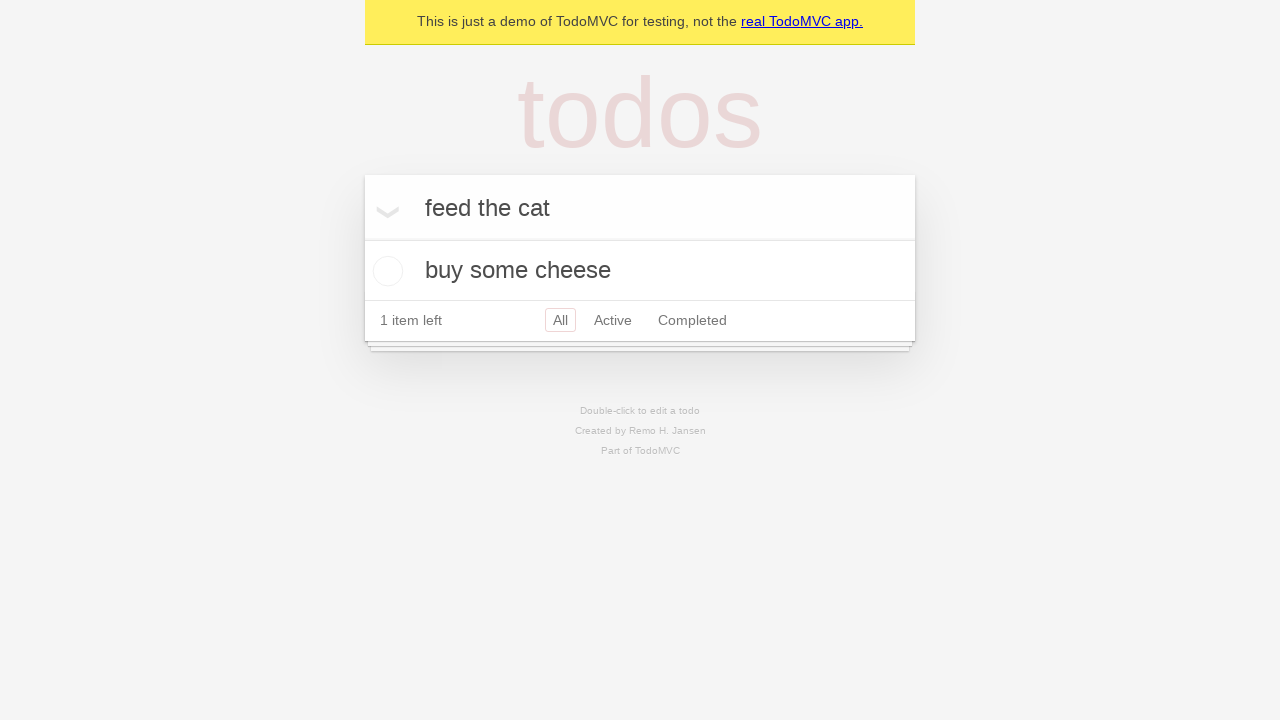

Pressed Enter to create second todo item on internal:attr=[placeholder="What needs to be done?"i]
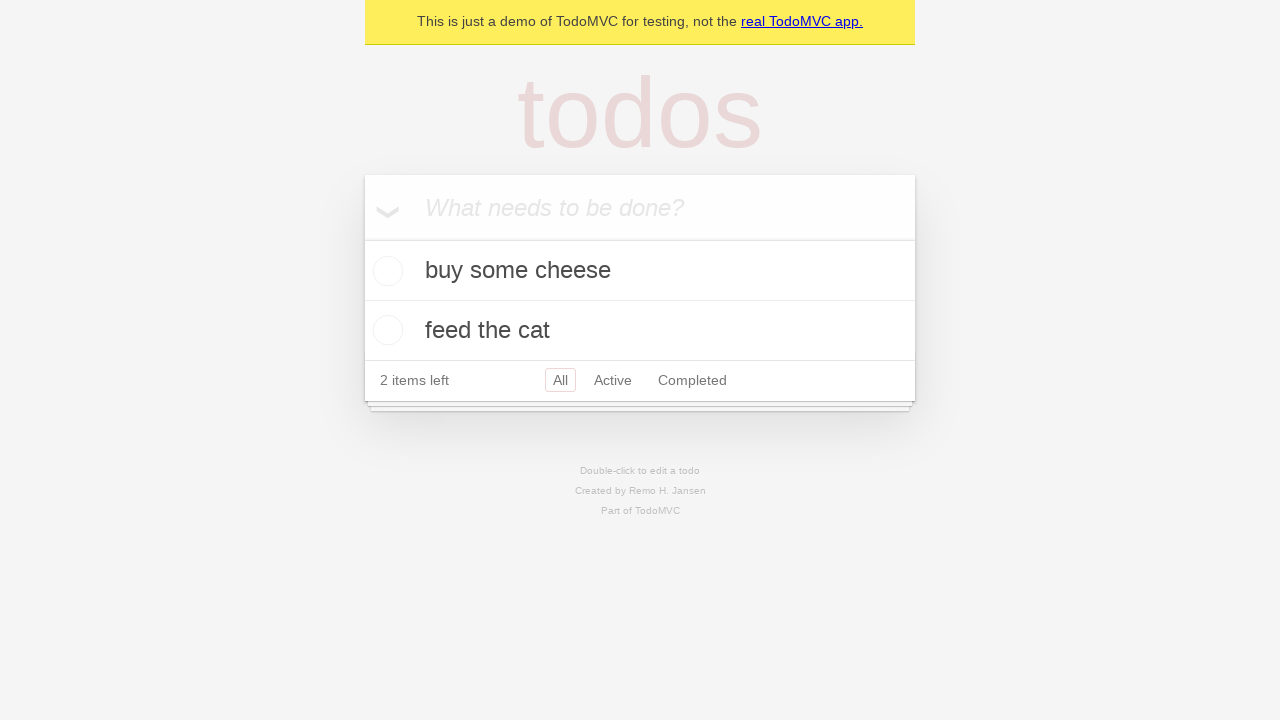

Both todo items are now visible in the list
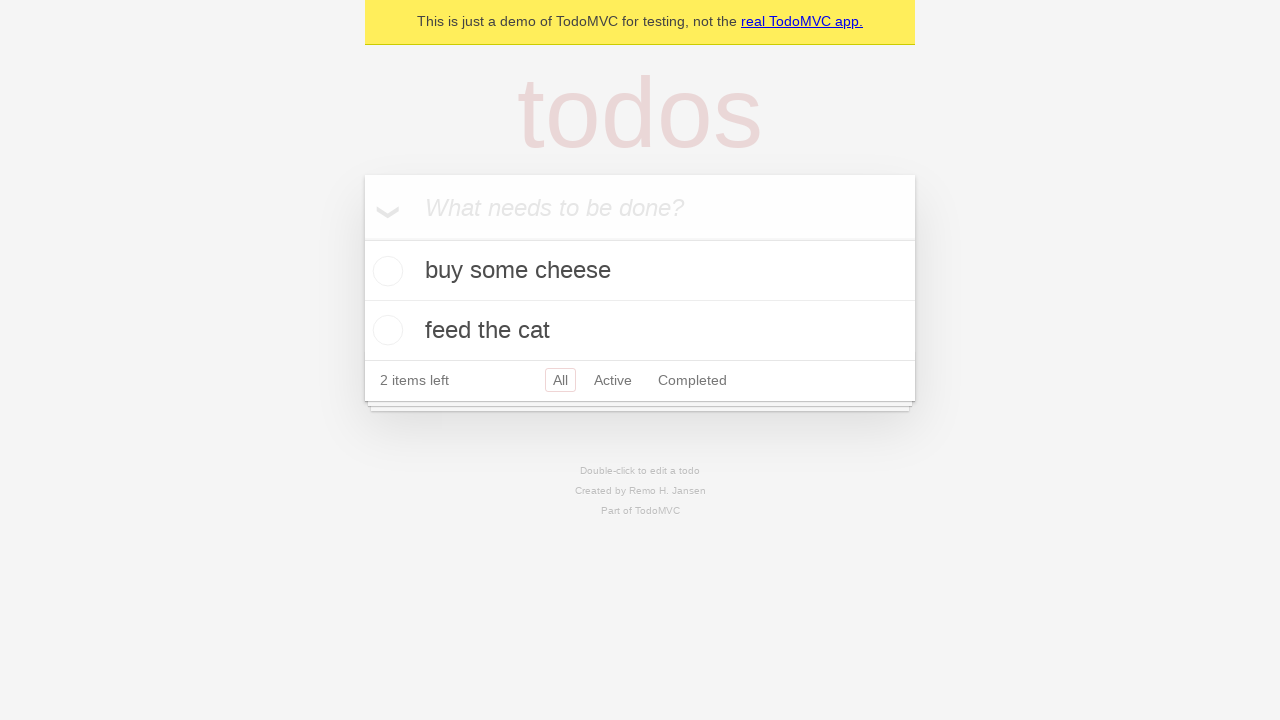

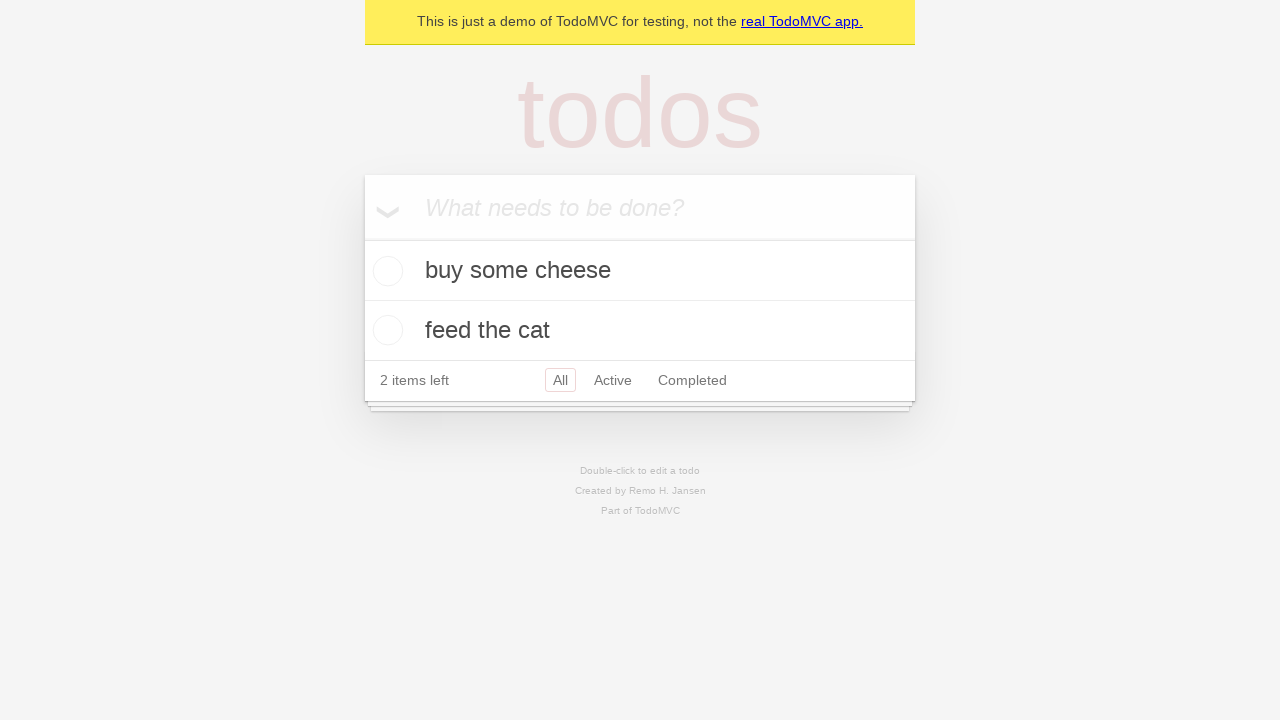